Tests that the complete-all checkbox updates state when individual items are completed and cleared

Starting URL: https://demo.playwright.dev/todomvc

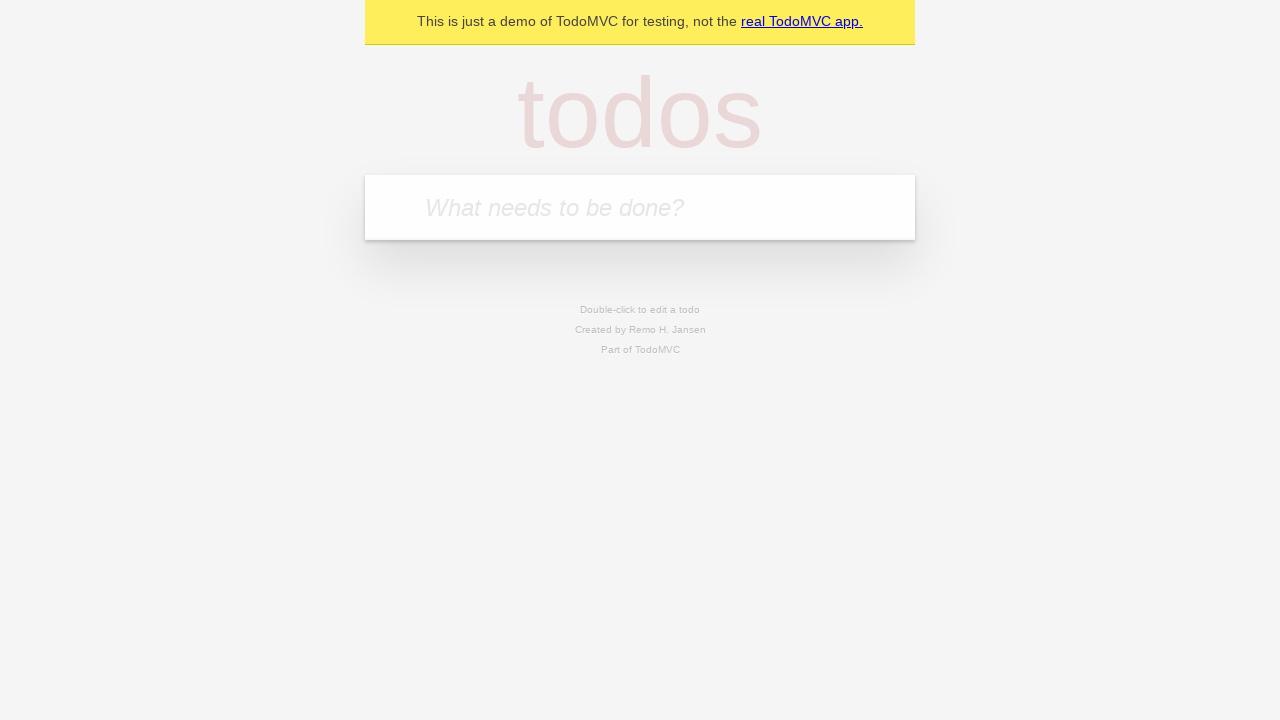

Filled first todo input with 'buy some cheese' on internal:attr=[placeholder="What needs to be done?"i]
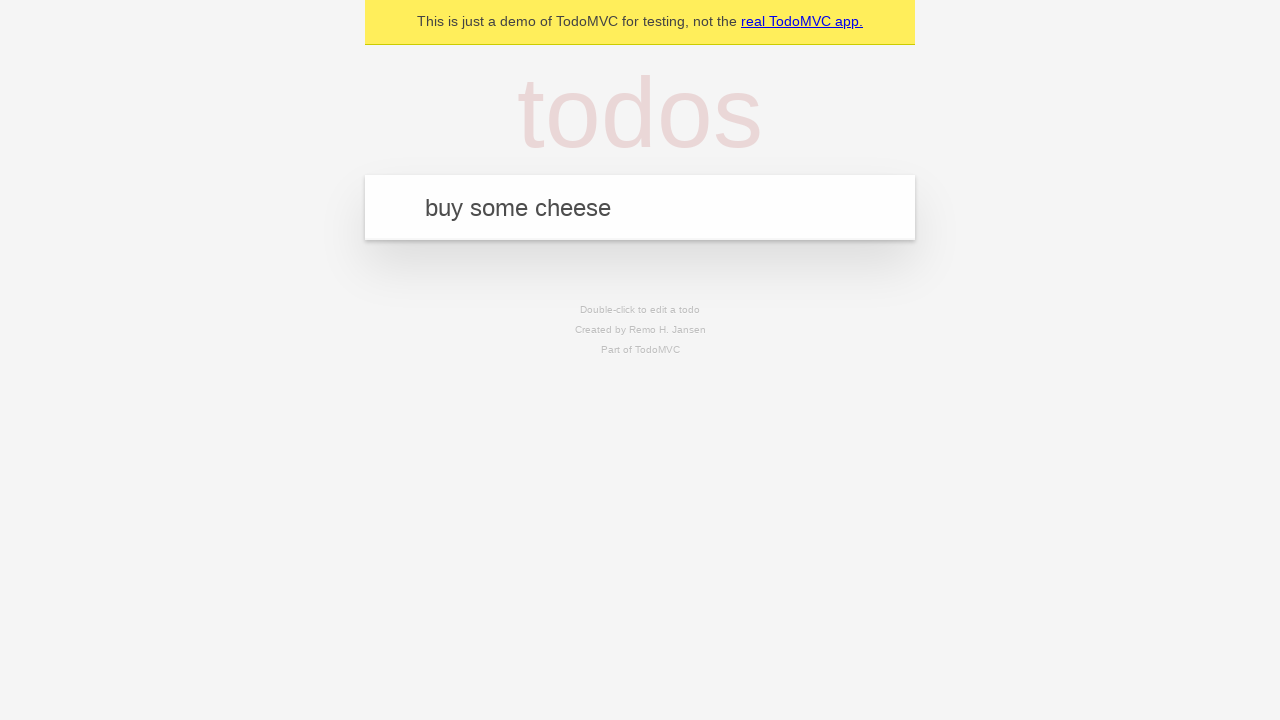

Pressed Enter to create first todo on internal:attr=[placeholder="What needs to be done?"i]
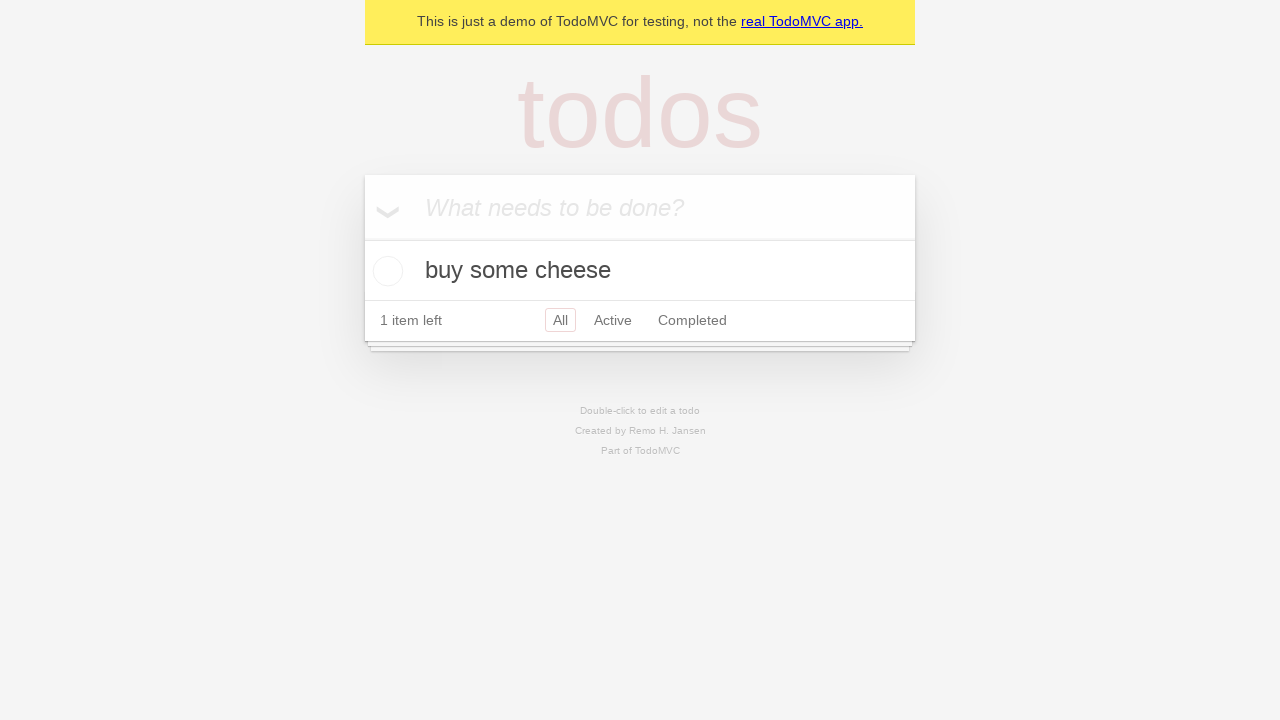

Filled second todo input with 'feed the cat' on internal:attr=[placeholder="What needs to be done?"i]
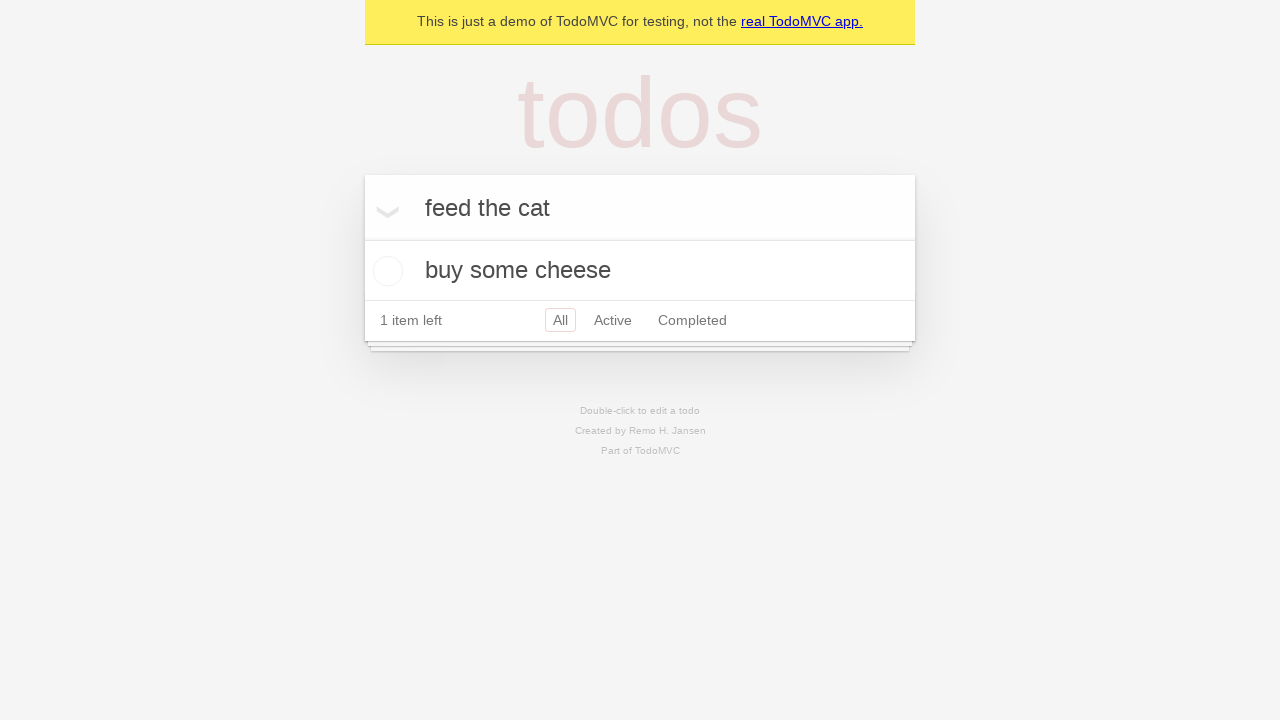

Pressed Enter to create second todo on internal:attr=[placeholder="What needs to be done?"i]
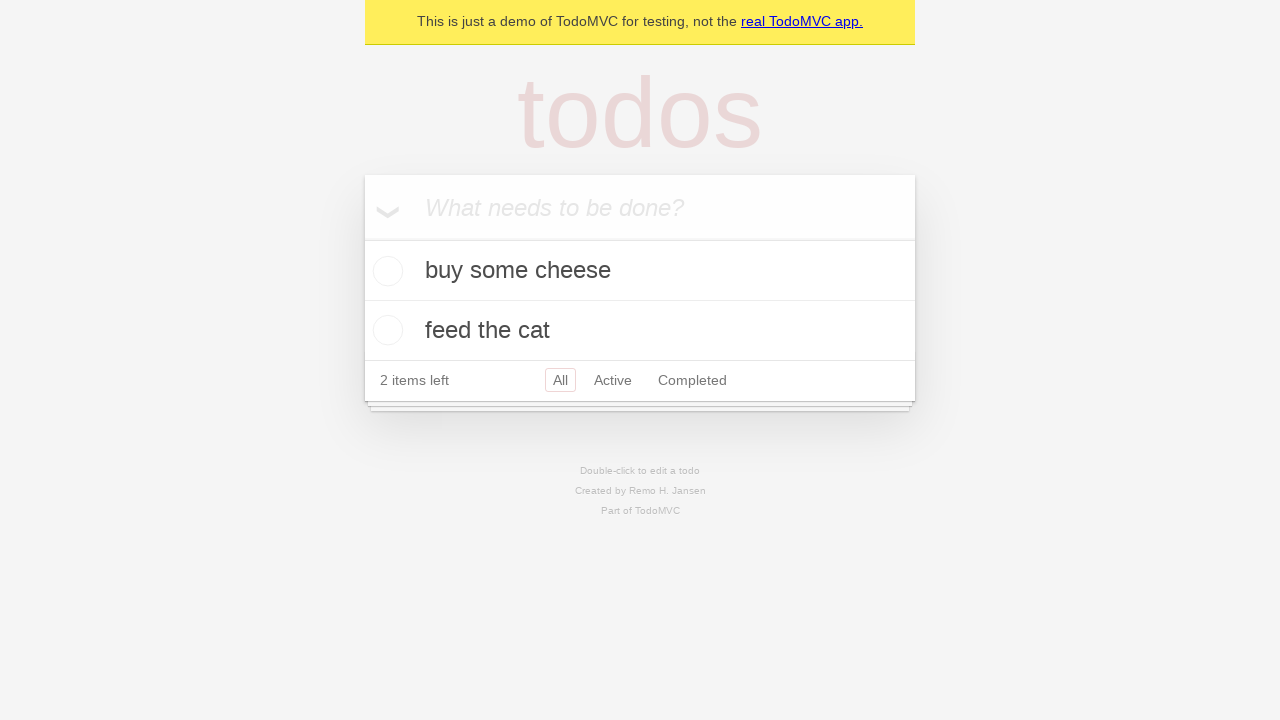

Filled third todo input with 'book a doctors appointment' on internal:attr=[placeholder="What needs to be done?"i]
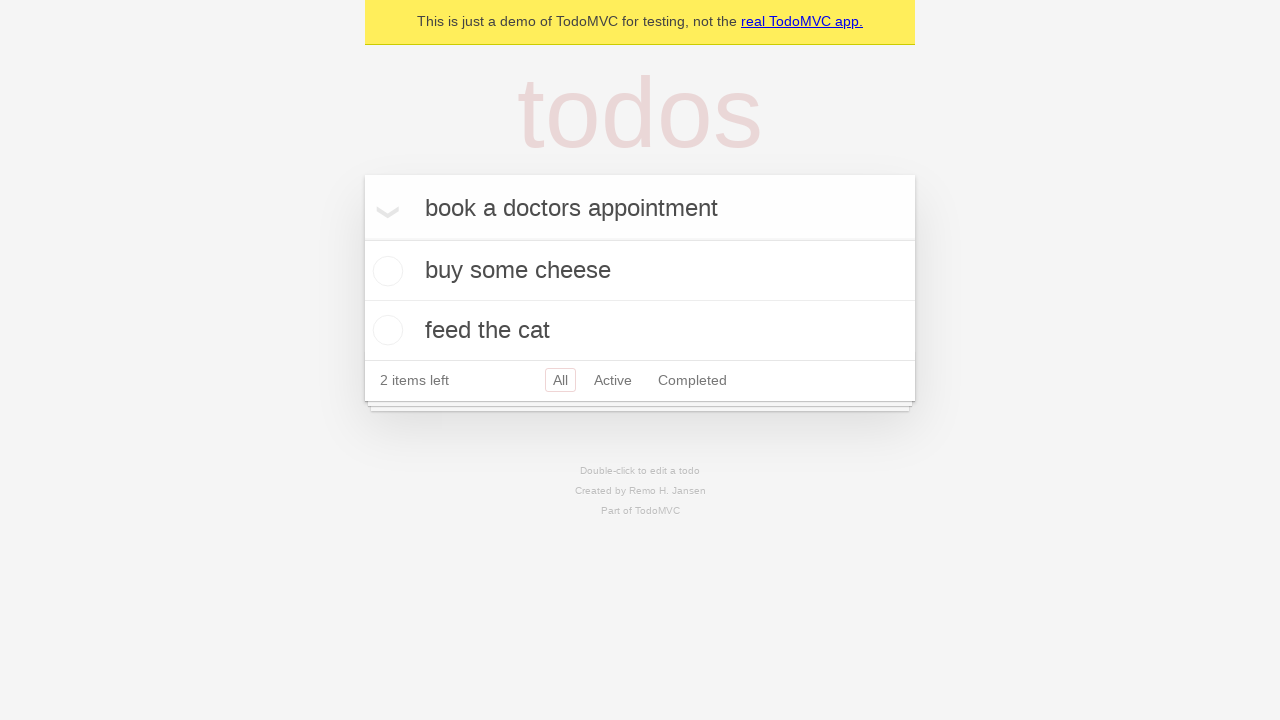

Pressed Enter to create third todo on internal:attr=[placeholder="What needs to be done?"i]
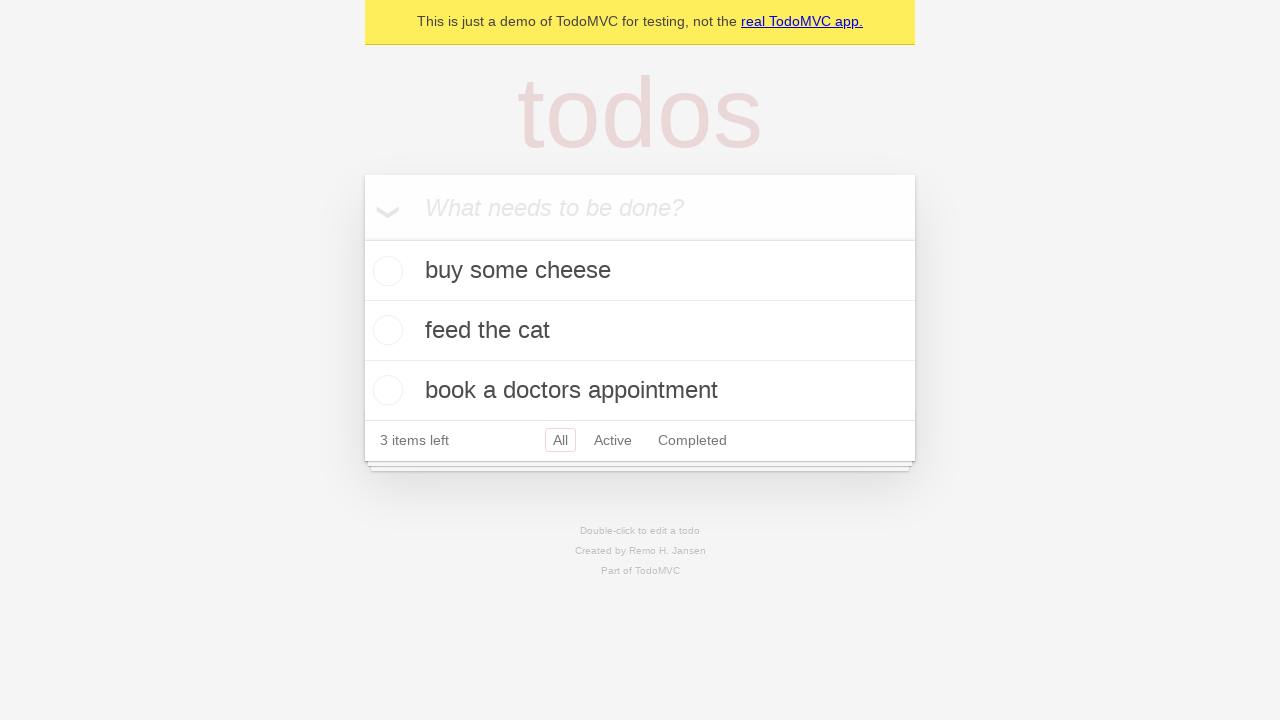

Waited for all 3 todos to be created
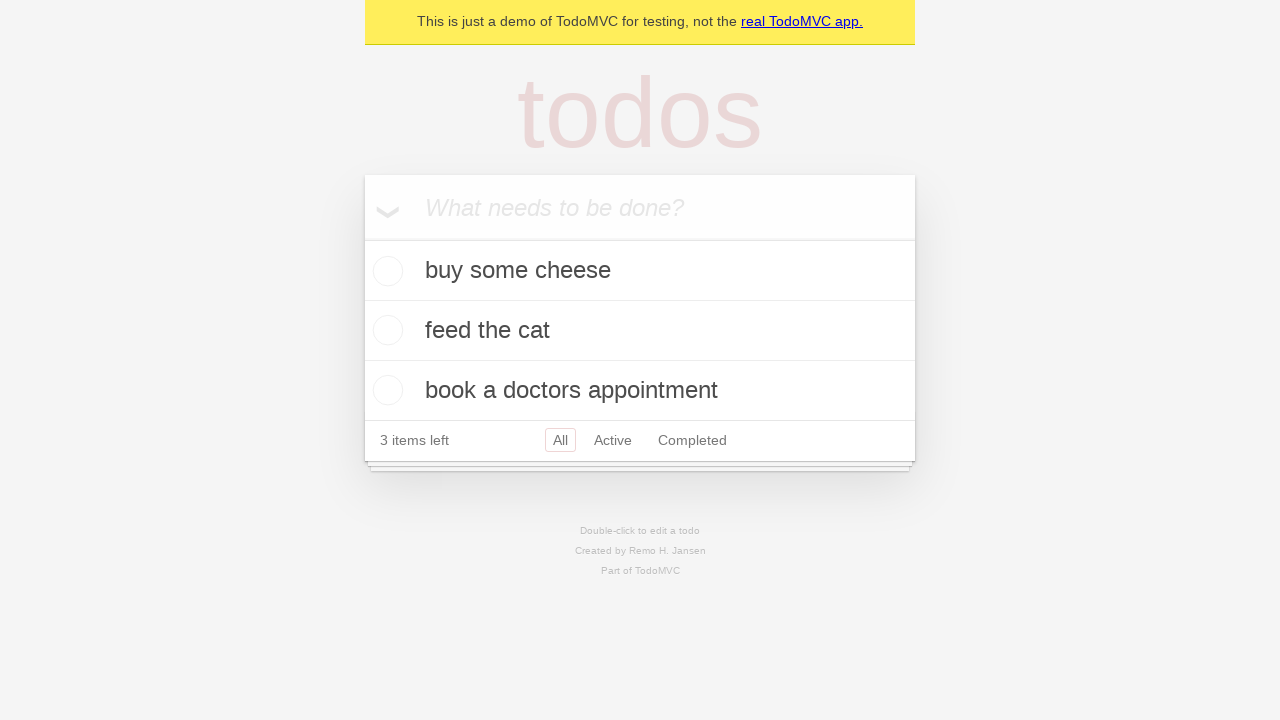

Checked the 'Mark all as complete' checkbox at (362, 238) on internal:label="Mark all as complete"i
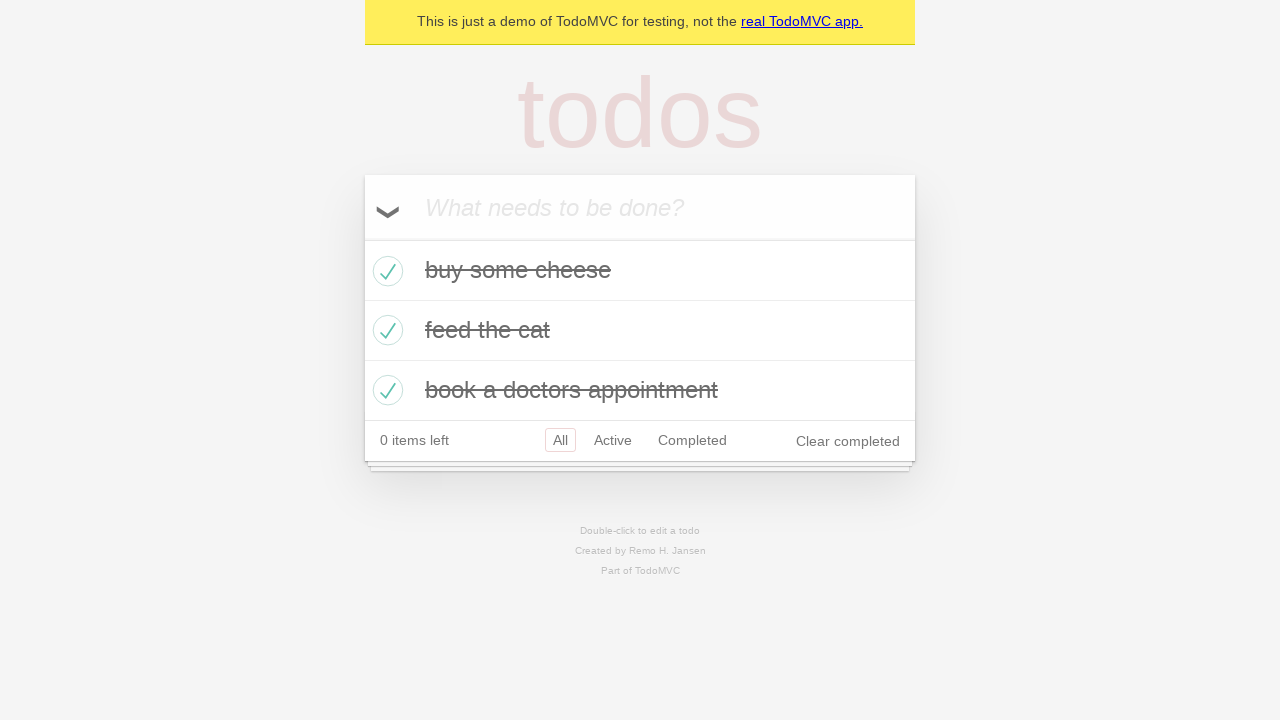

Unchecked the first todo checkbox at (385, 271) on internal:testid=[data-testid="todo-item"s] >> nth=0 >> internal:role=checkbox
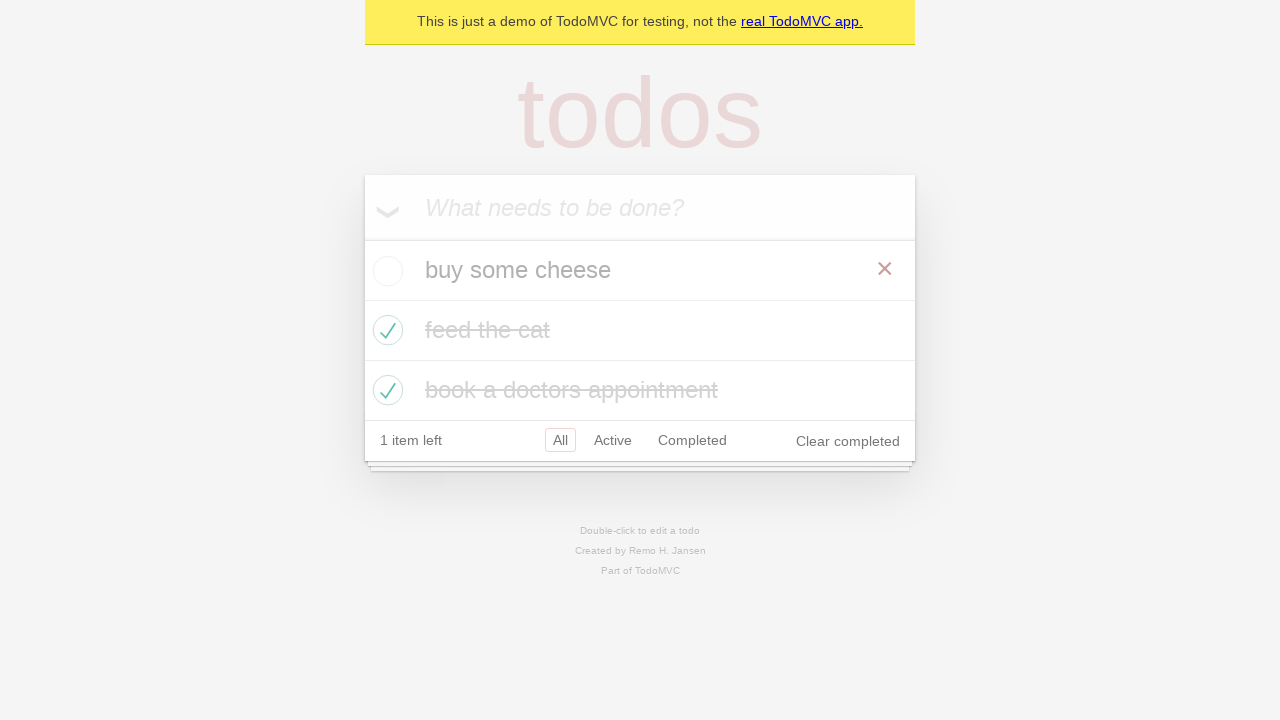

Checked the first todo checkbox again at (385, 271) on internal:testid=[data-testid="todo-item"s] >> nth=0 >> internal:role=checkbox
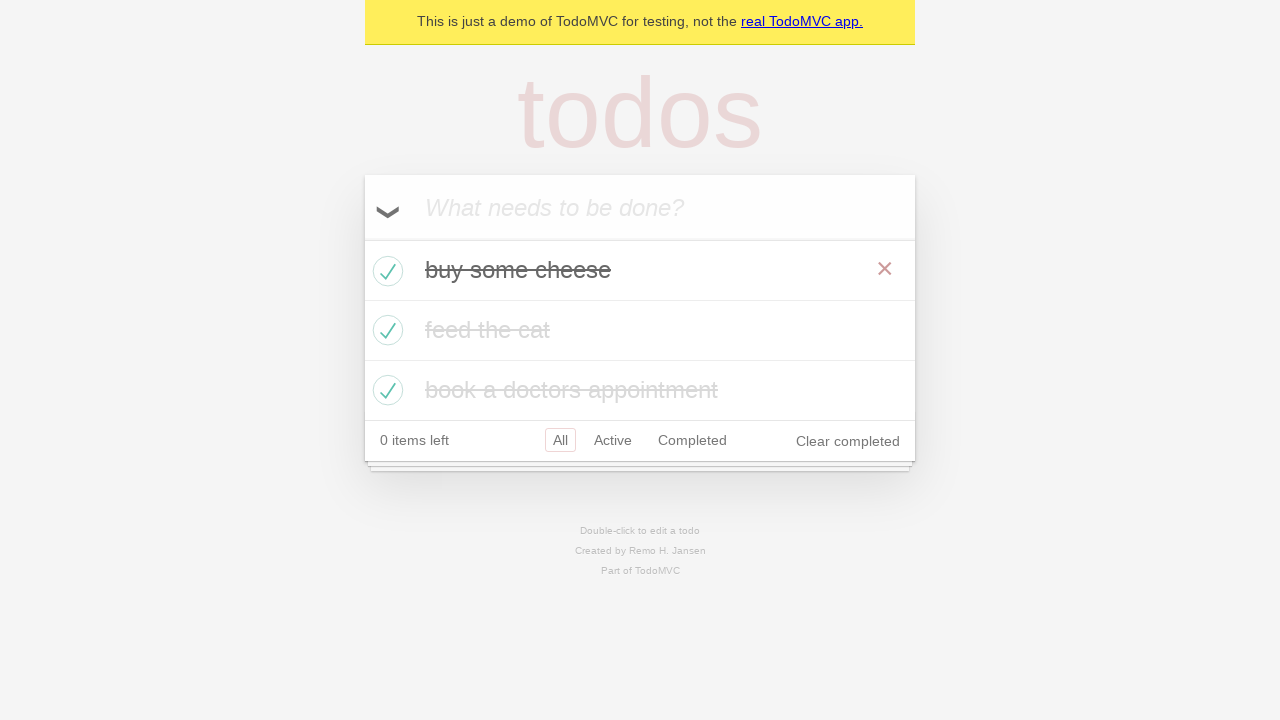

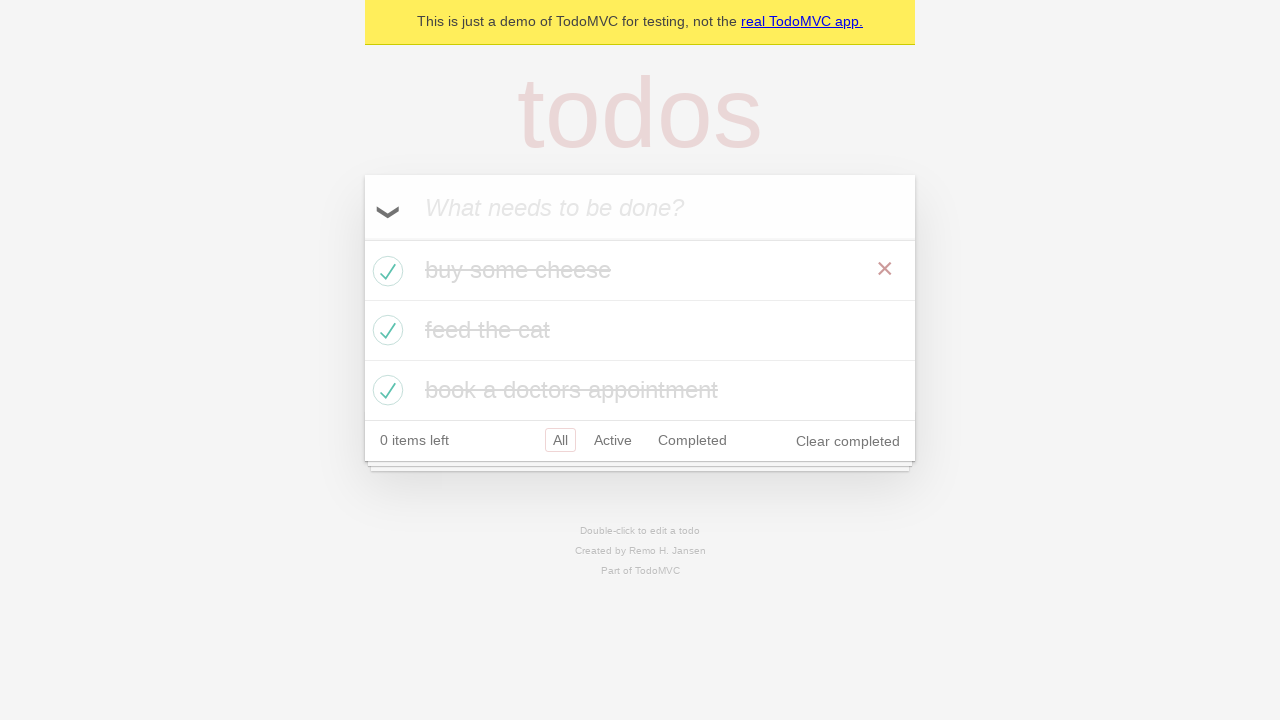